Tests file upload using the file chooser dialog by clicking the drag-drop upload area, handling the file chooser event, and uploading a file

Starting URL: https://the-internet.herokuapp.com/upload

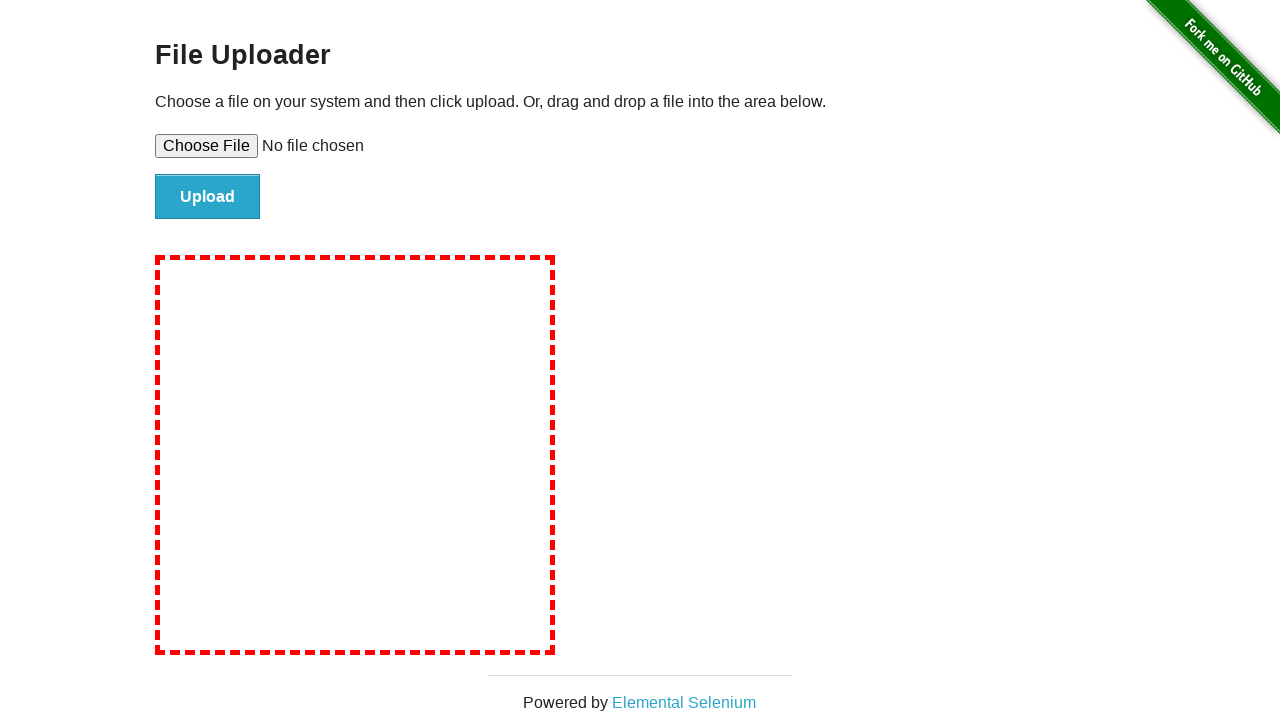

Created temporary test file for upload
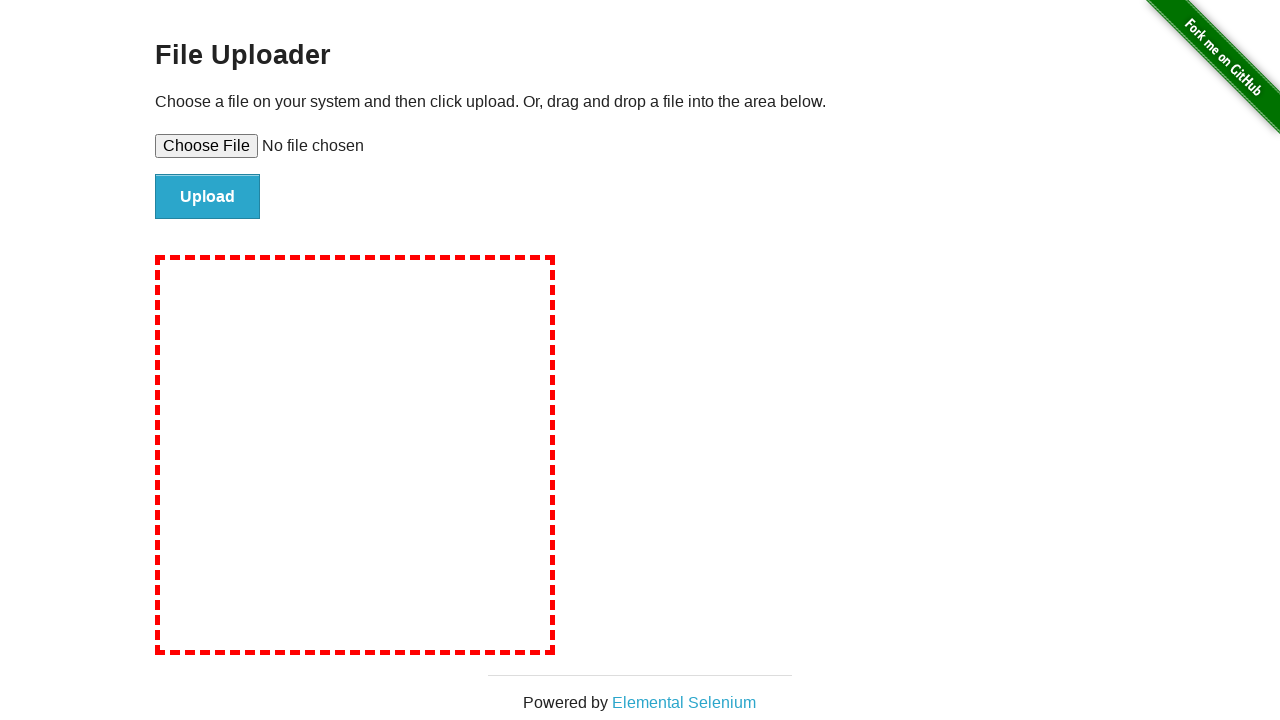

Clicked drag-drop upload area and file chooser dialog opened at (355, 455) on #drag-drop-upload
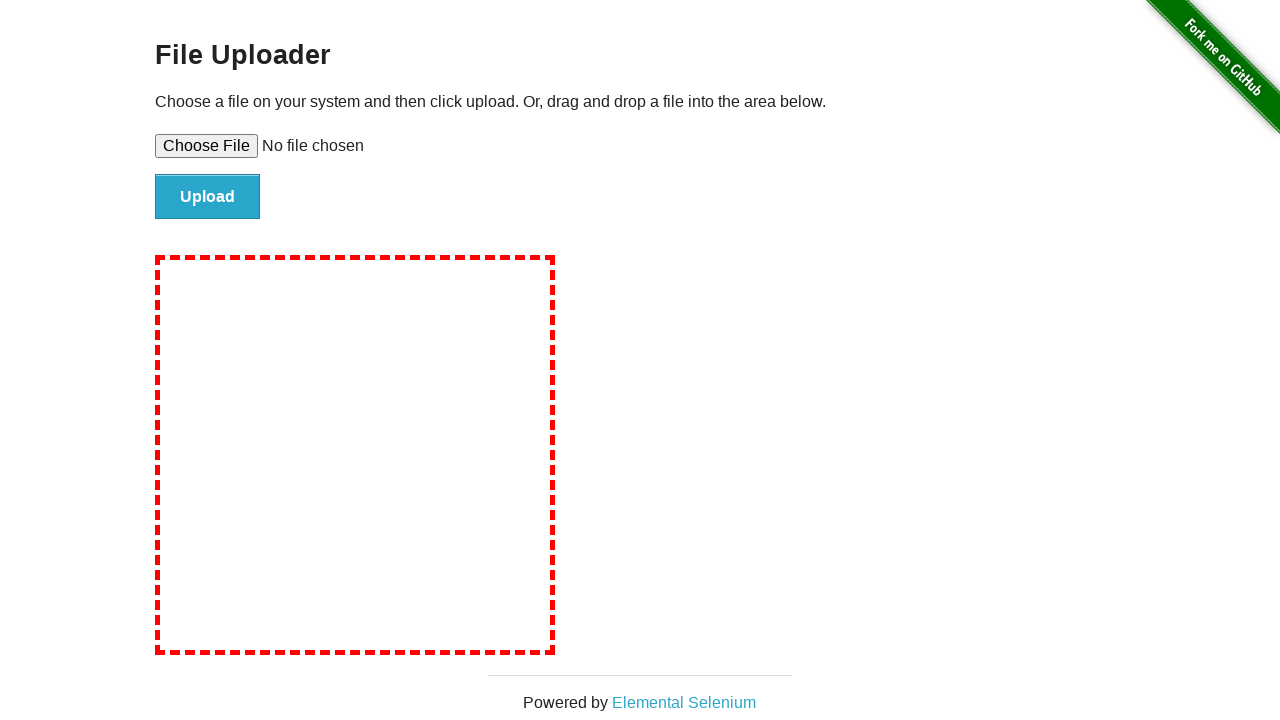

Captured file chooser object
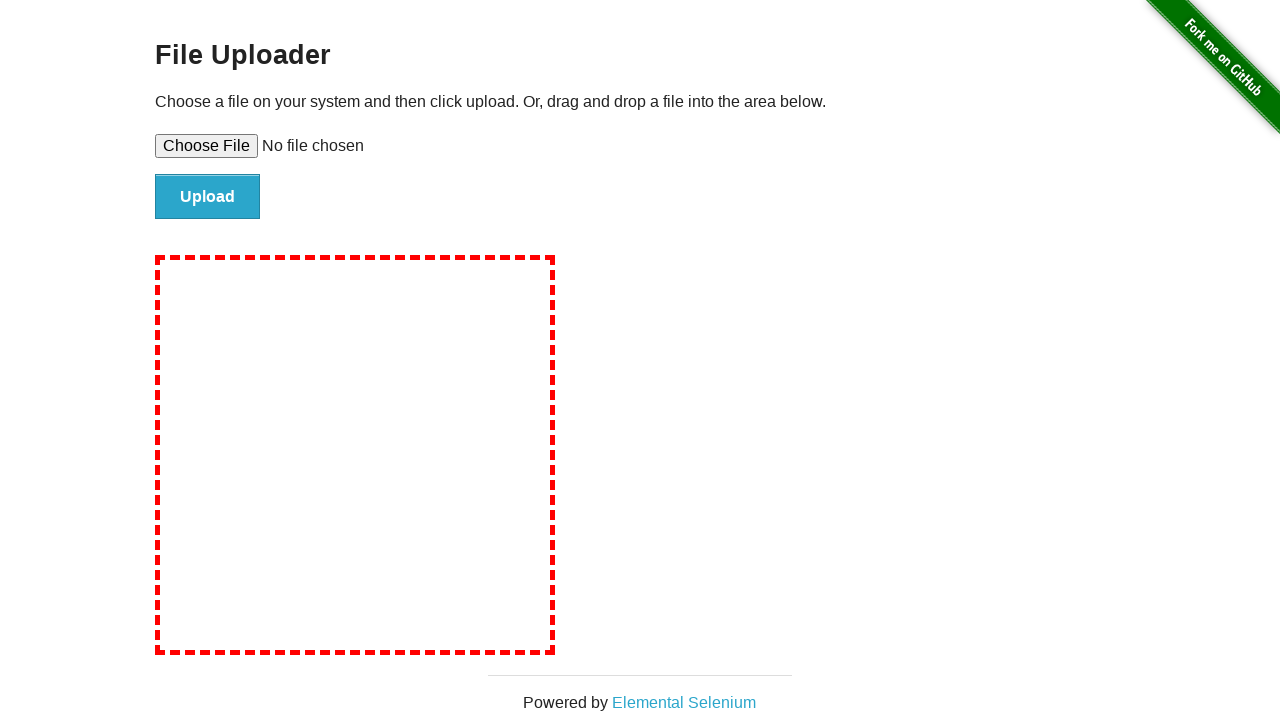

Selected test file in file chooser and submitted
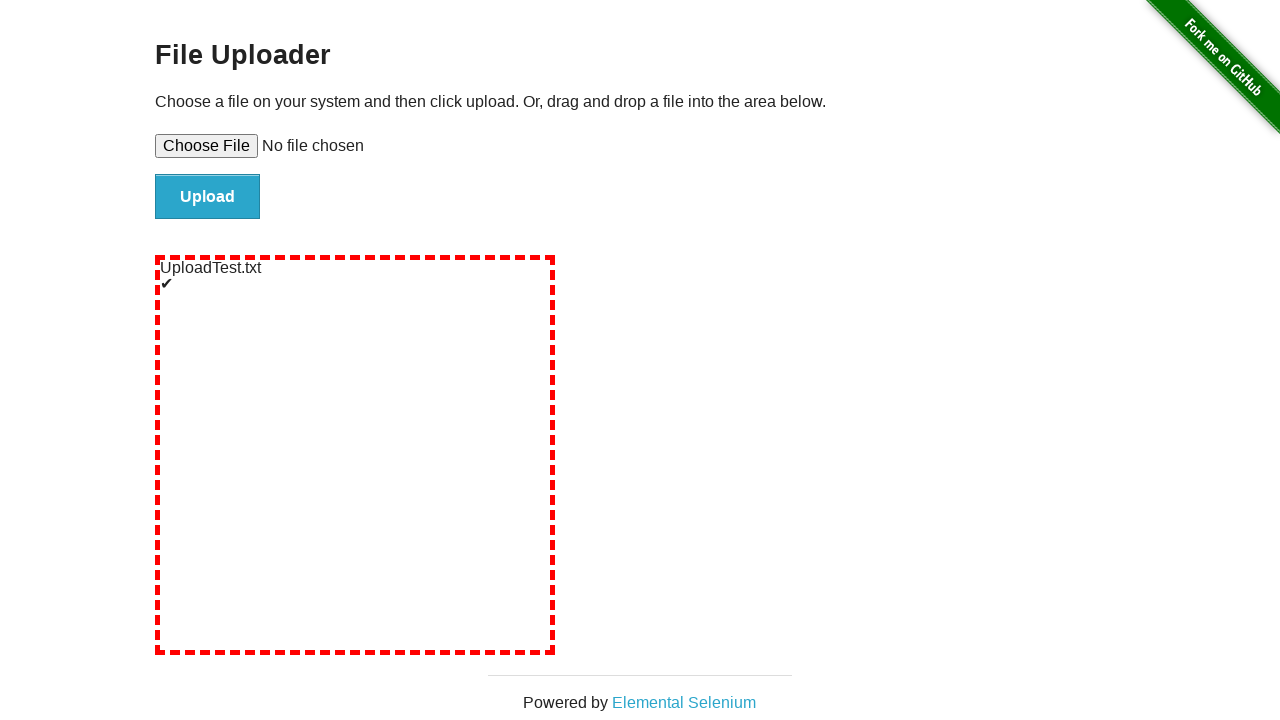

File upload completed successfully - success mark appeared
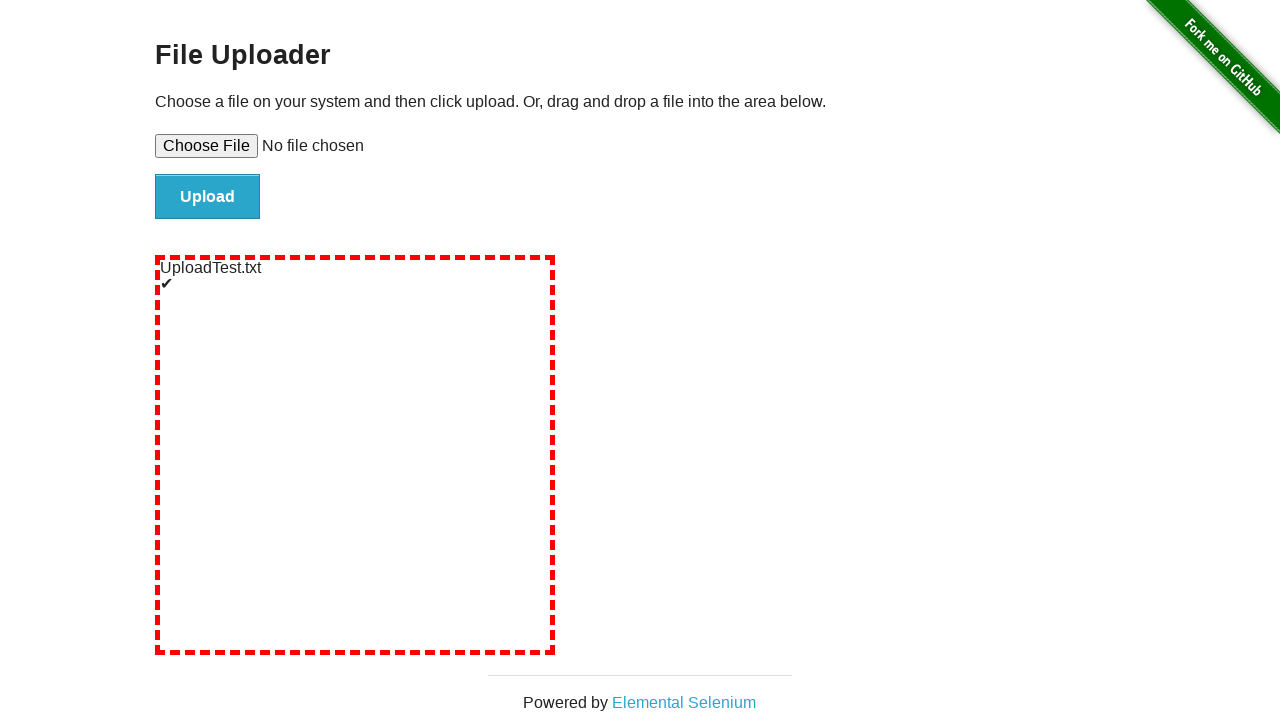

Removed temporary test file
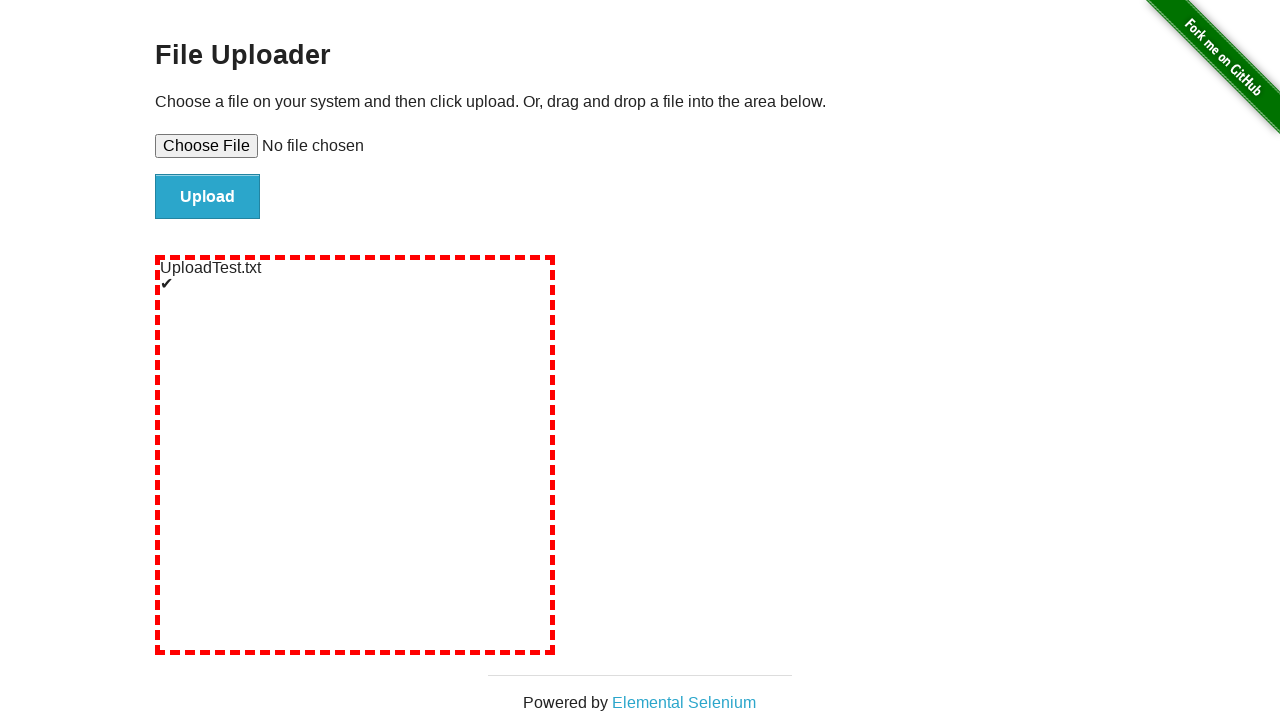

Removed temporary directory
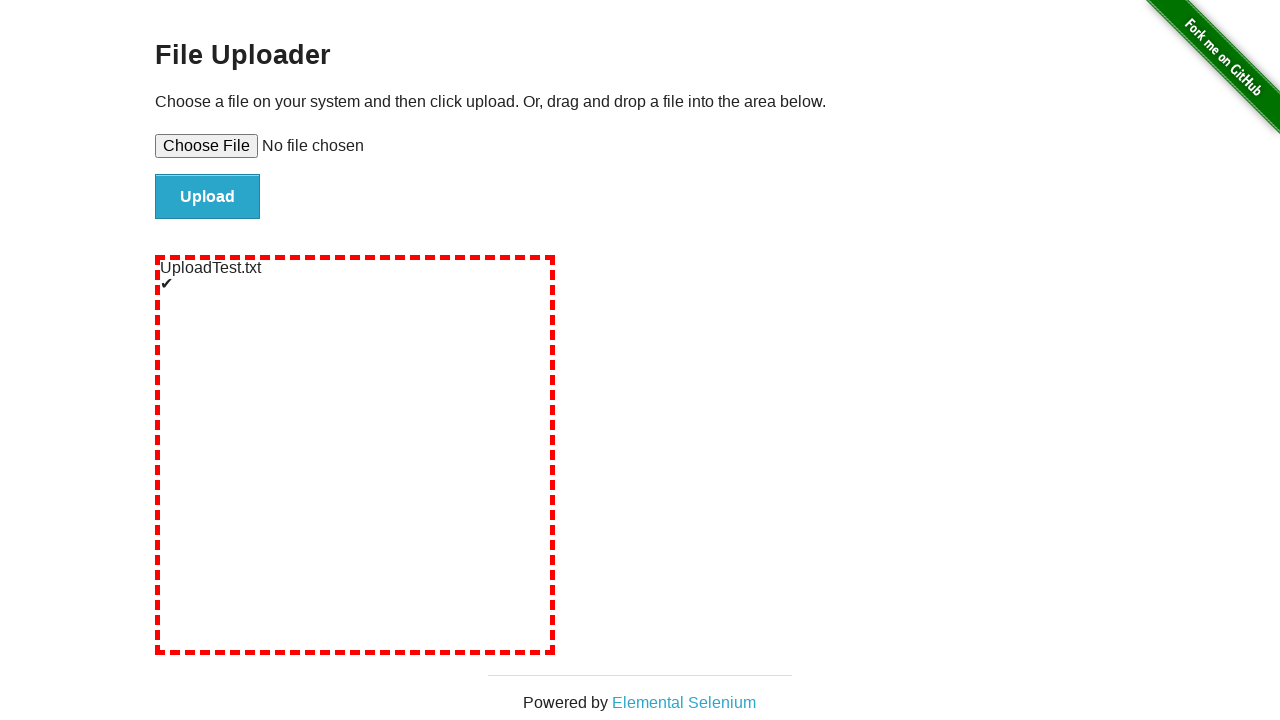

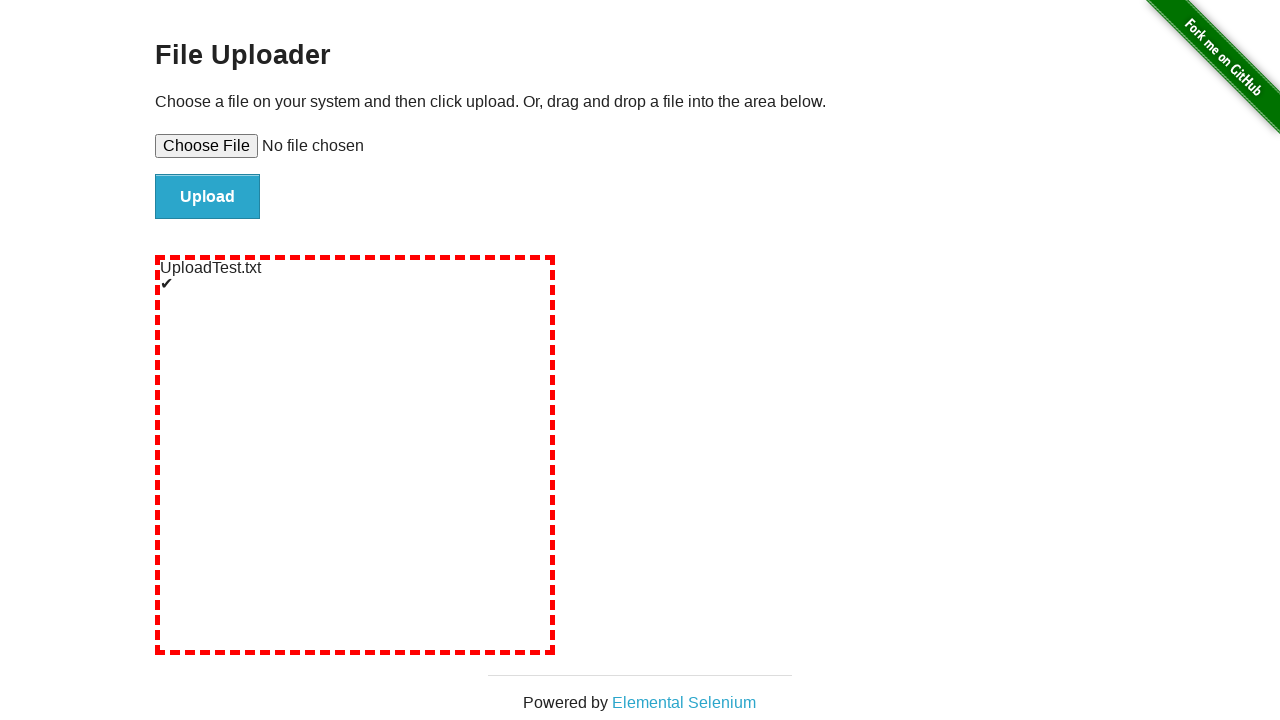